Tests dropdown selection functionality by selecting an option from a dropdown menu

Starting URL: https://the-internet.herokuapp.com/dropdown

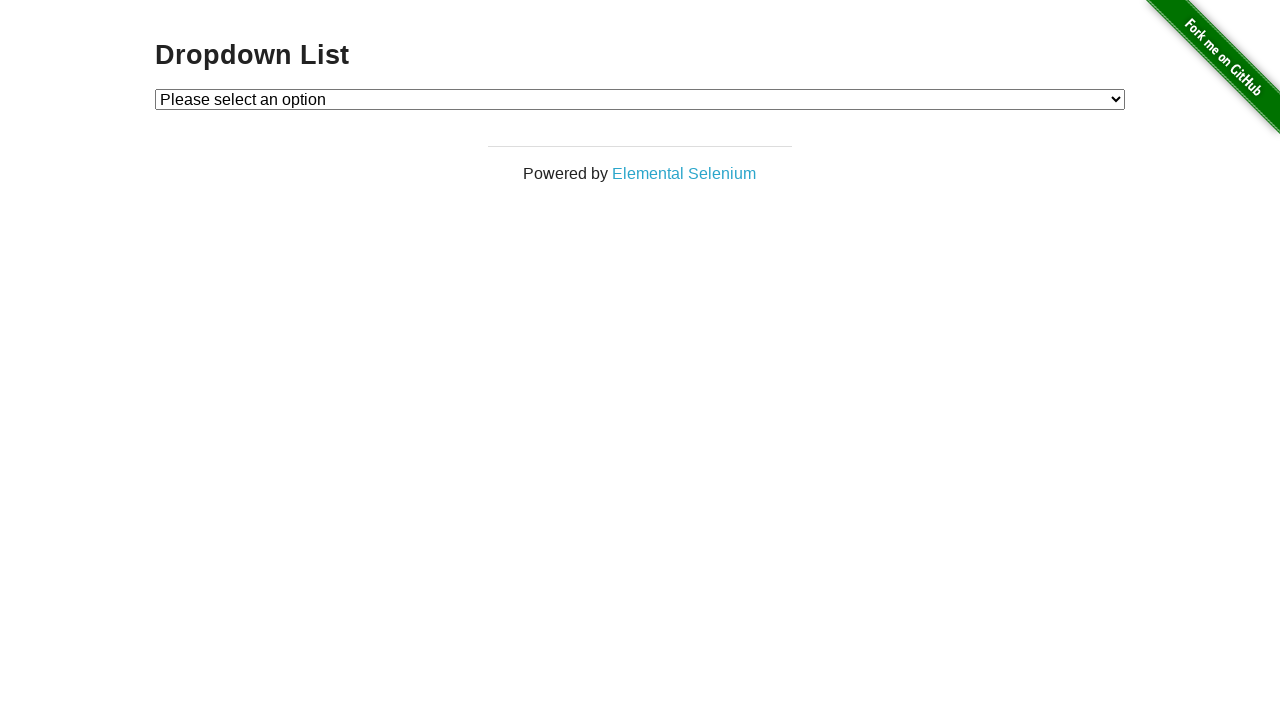

Located dropdown element with id 'dropdown'
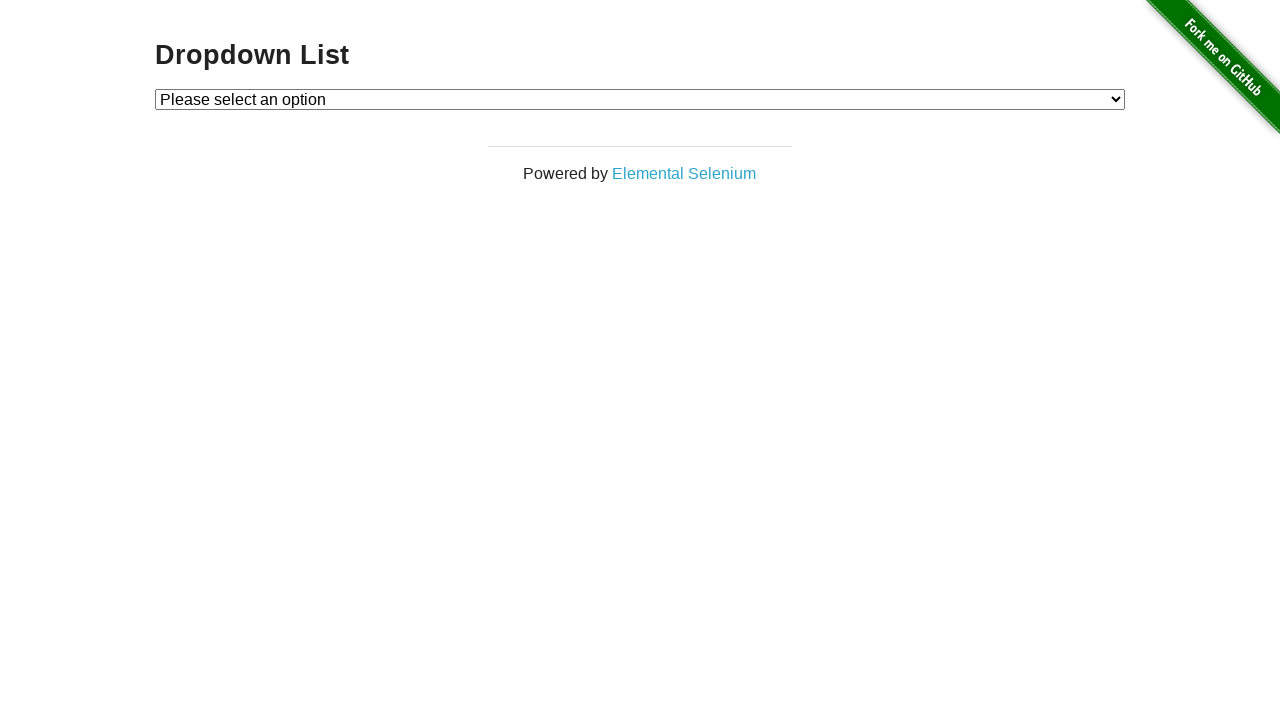

Selected option at index 2 from dropdown menu on #dropdown
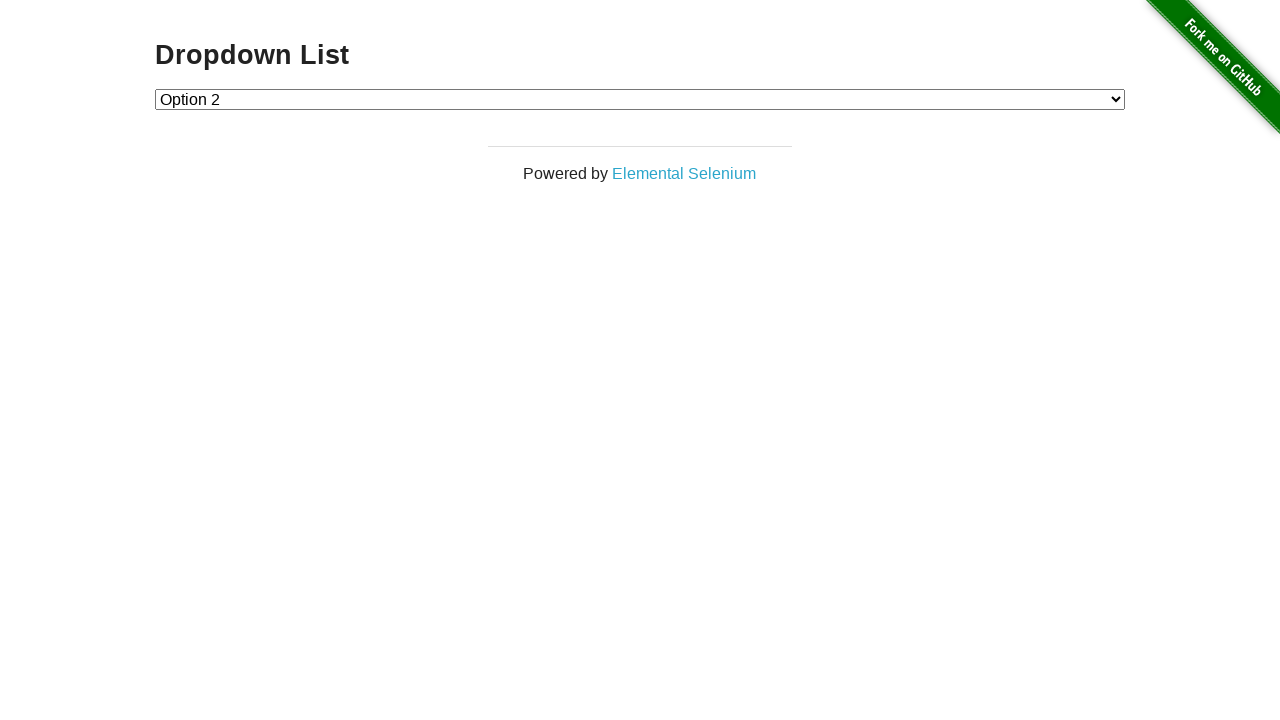

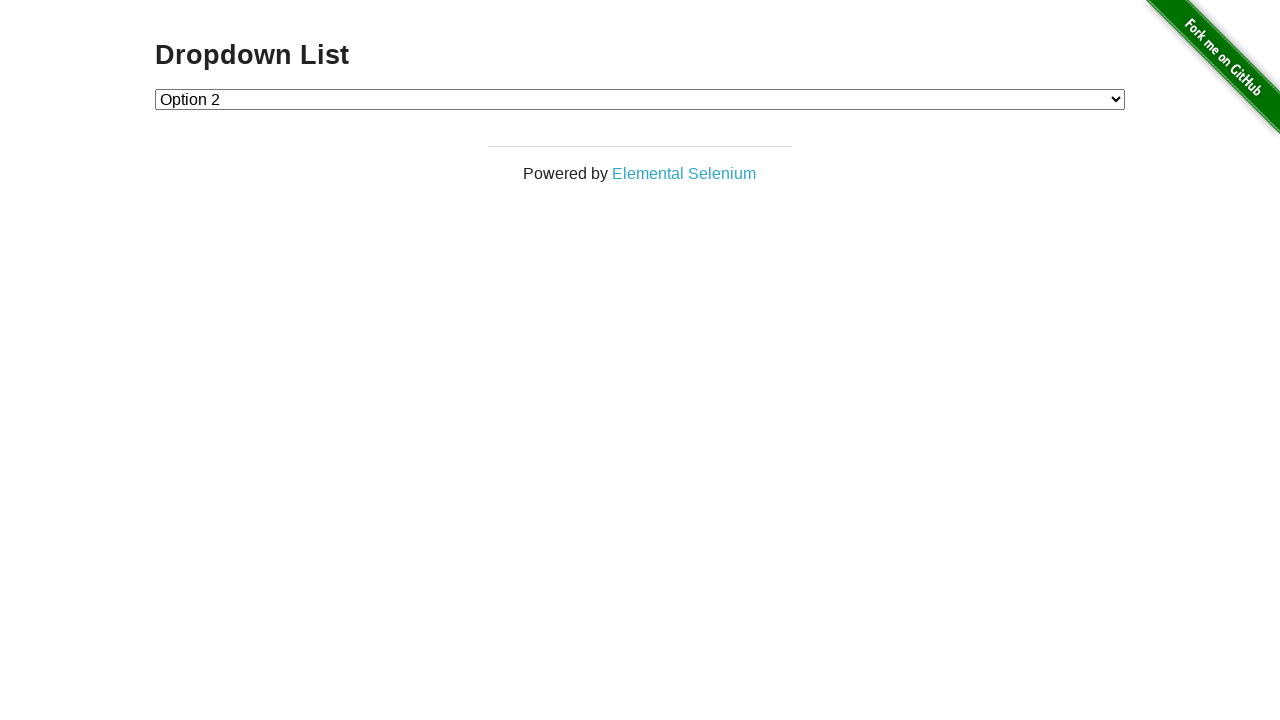